Tests page scrolling functionality by scrolling down 3000 pixels and then scrolling back up

Starting URL: https://www.krafttechnologie.com/

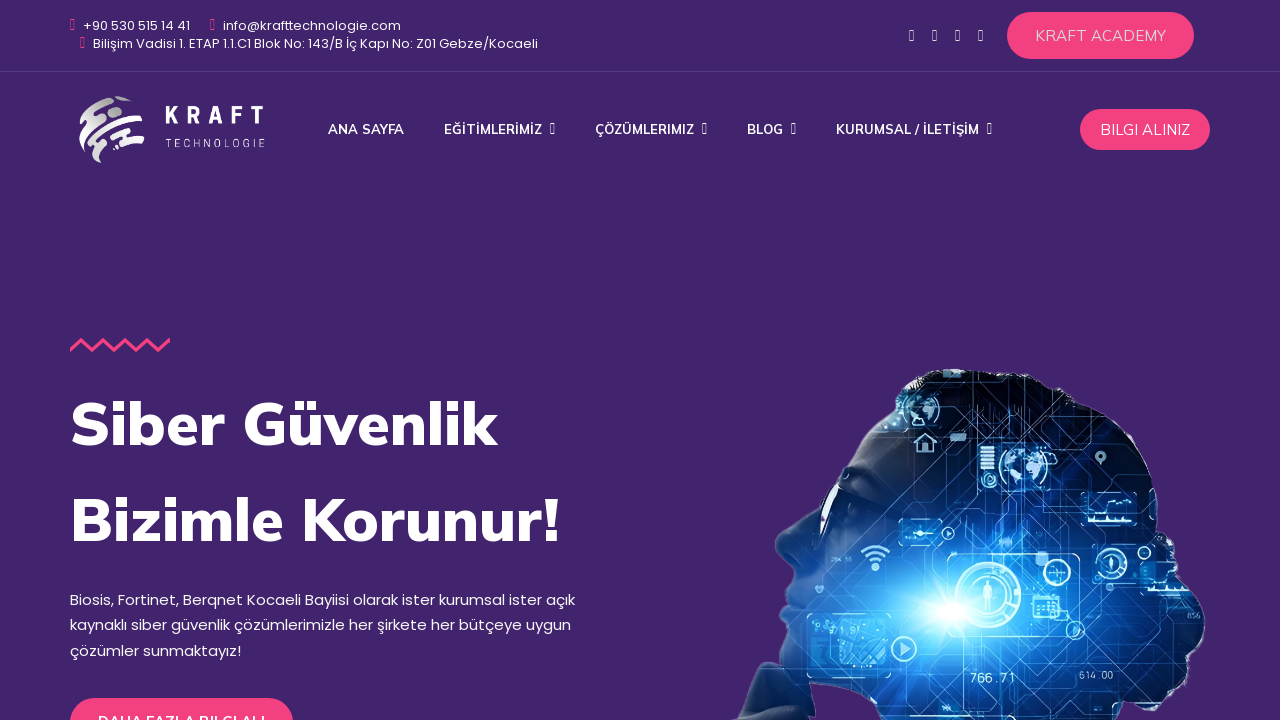

Waited 2 seconds for page to load
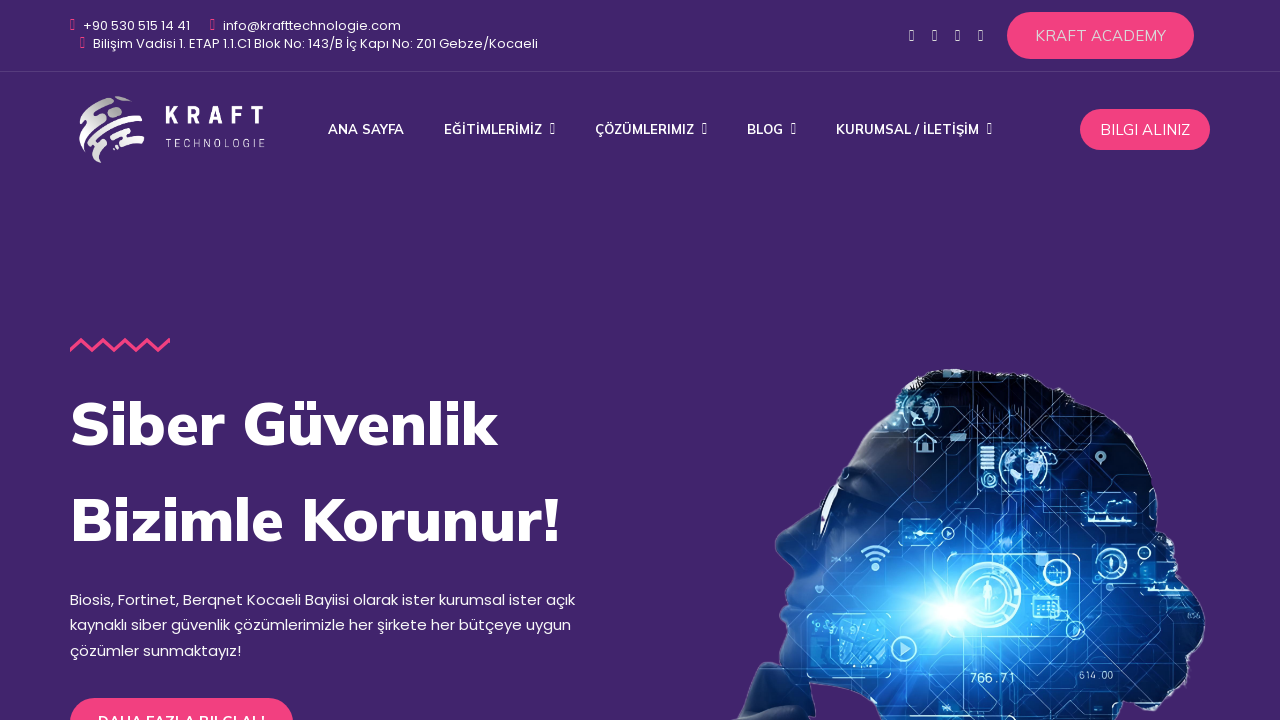

Scrolled down 3000 pixels
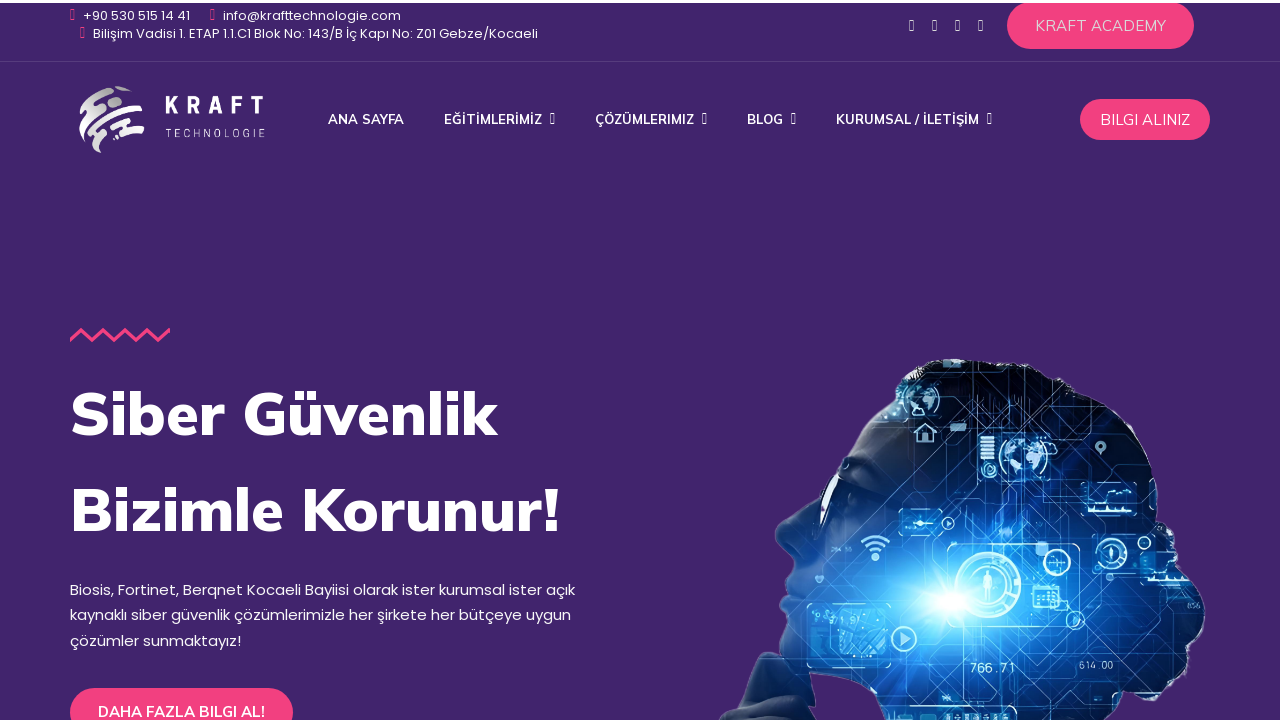

Waited 2 seconds after scrolling down
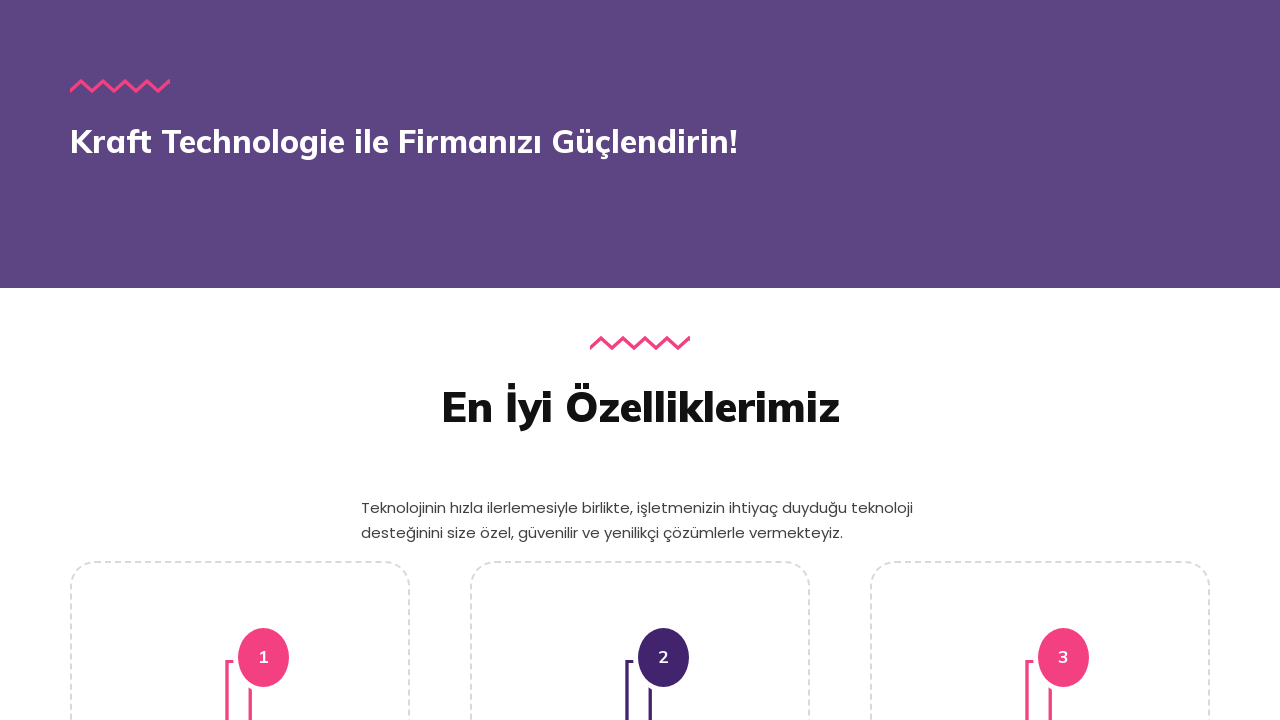

Scrolled back up 3000 pixels
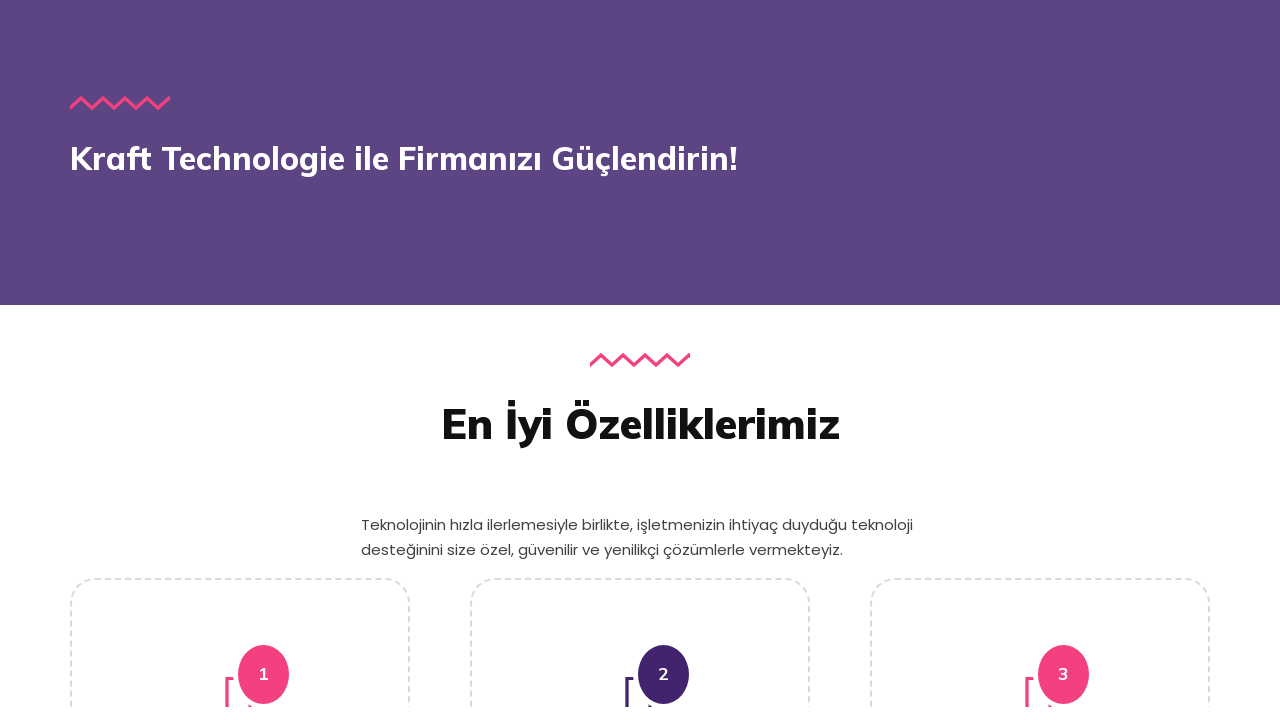

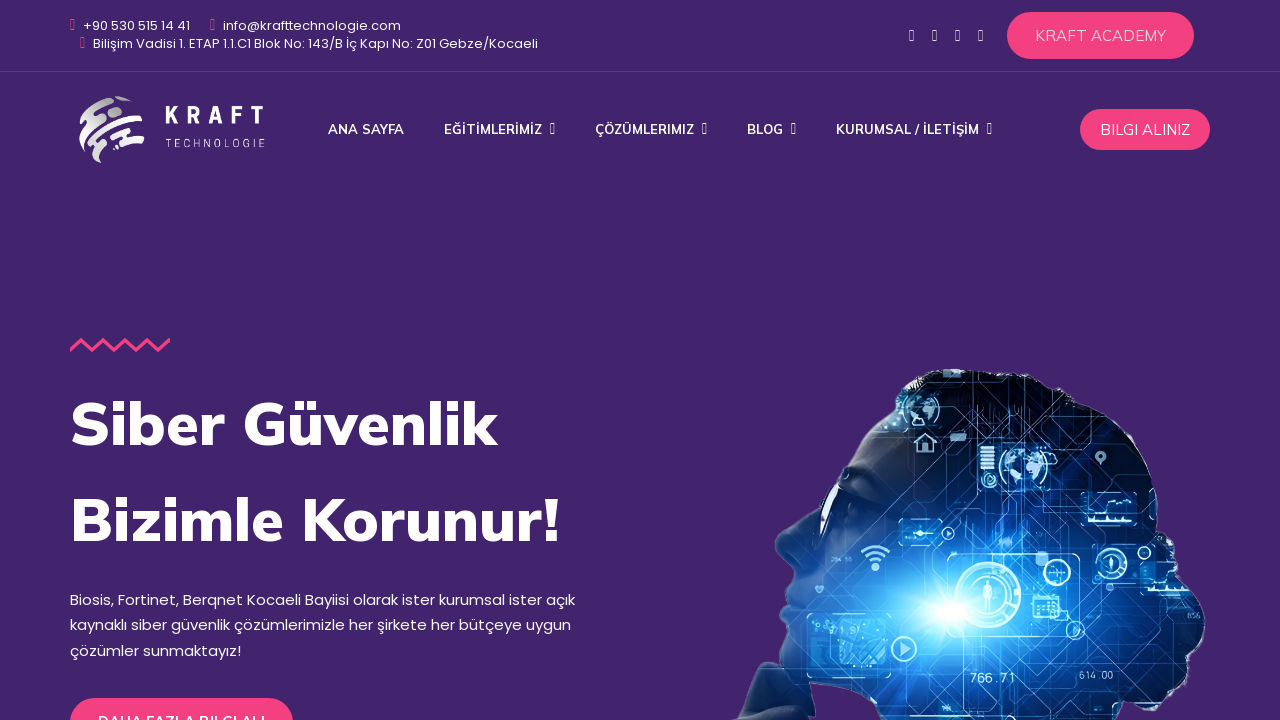